Tests keyboard navigation in auto-complete dropdown using arrow keys and Enter to select options

Starting URL: https://demoqa.com/auto-complete

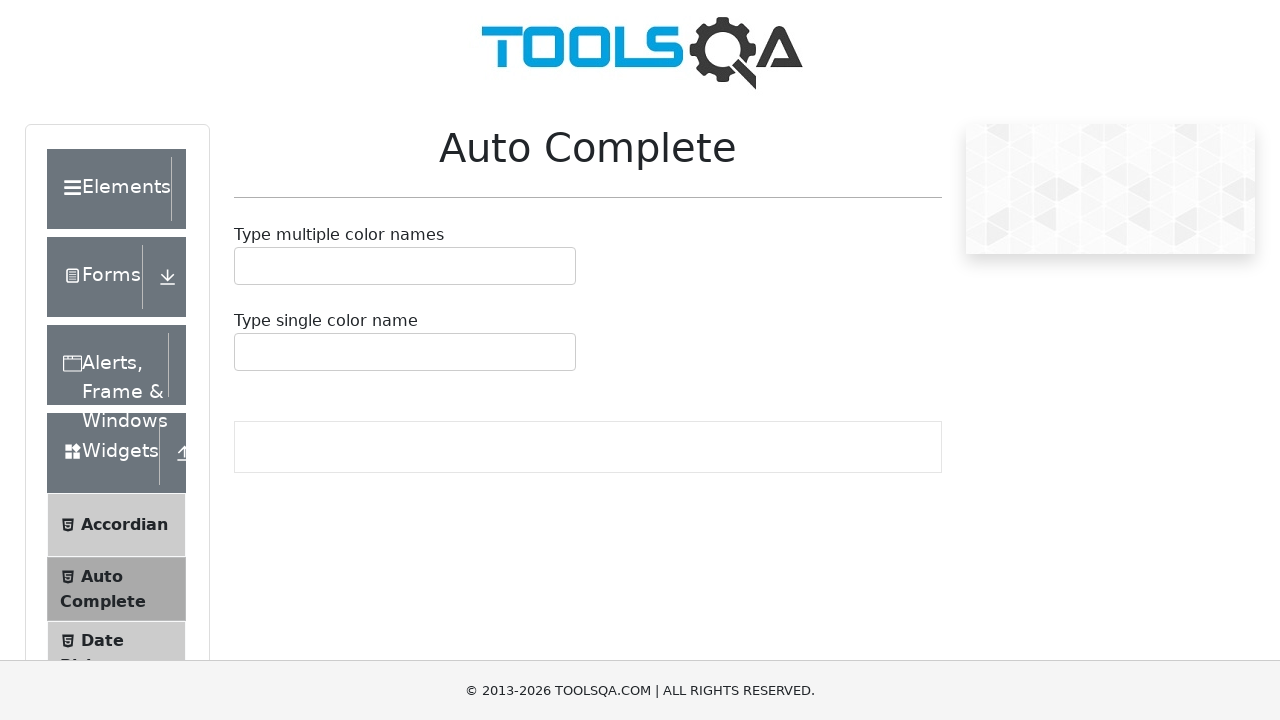

Navigated to auto-complete demo page
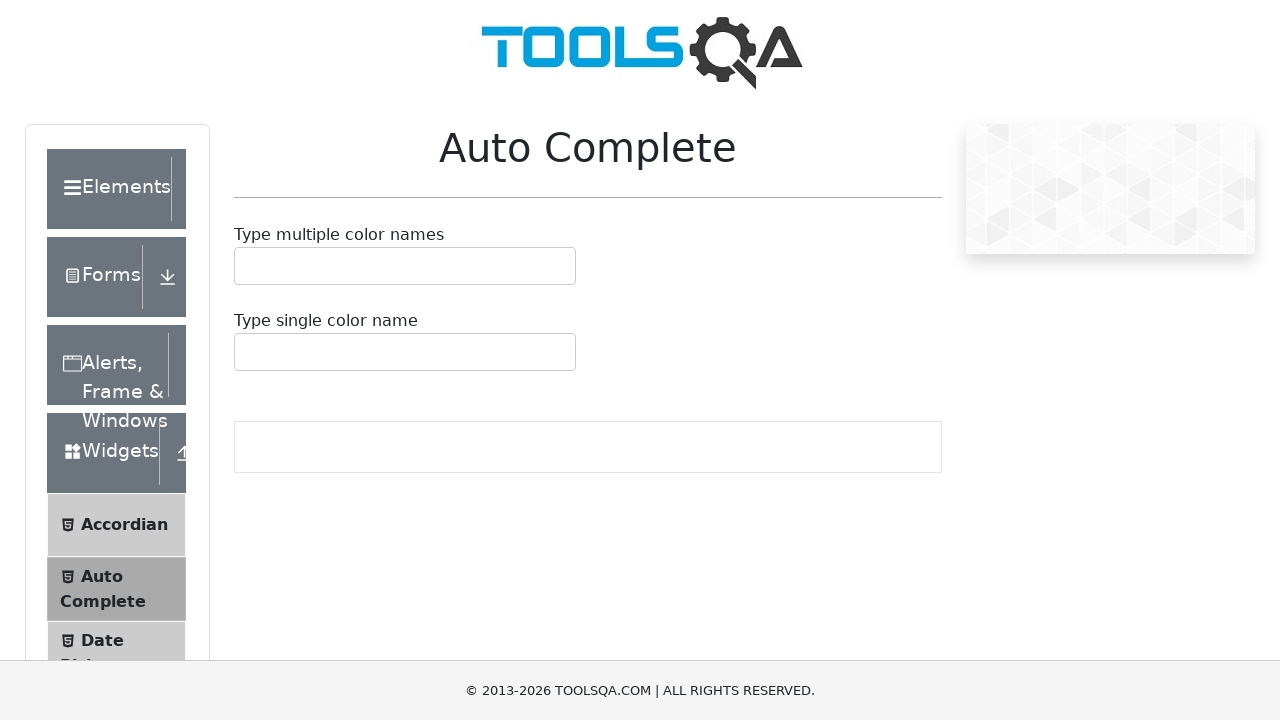

Clicked on single auto-complete input field at (247, 352) on #autoCompleteSingleInput
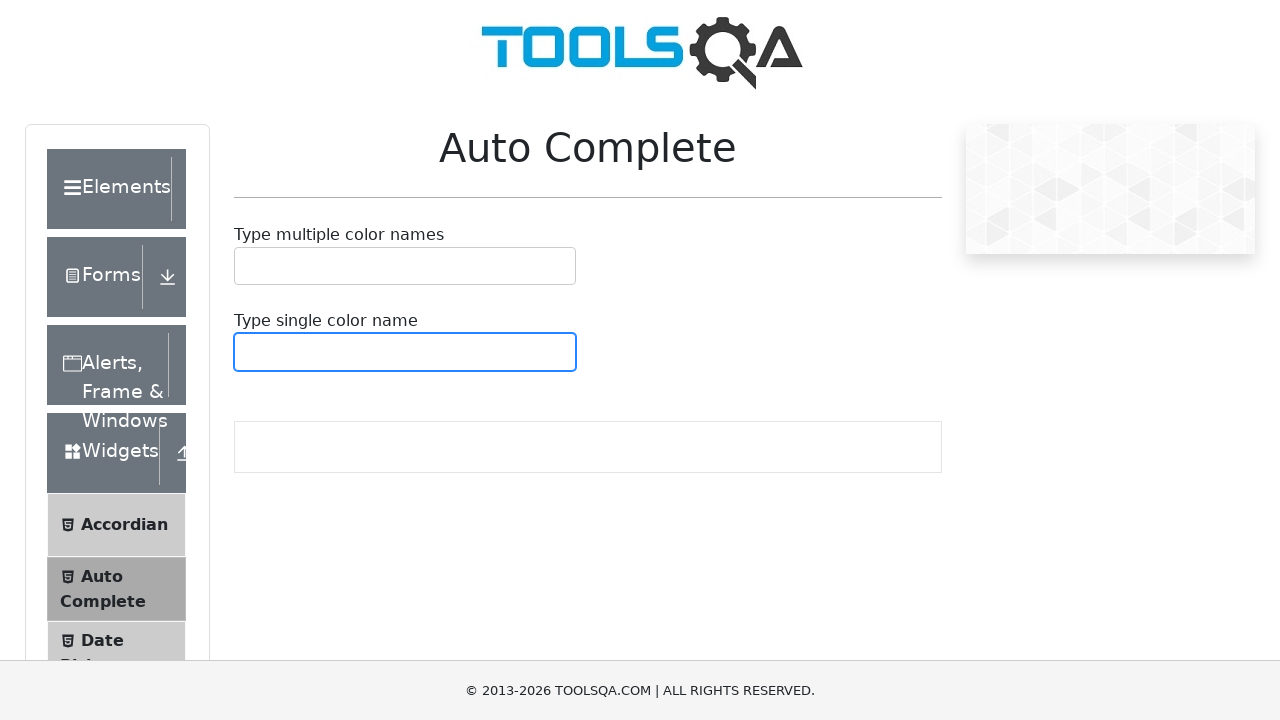

Typed 'b' to trigger dropdown suggestions on #autoCompleteSingleInput
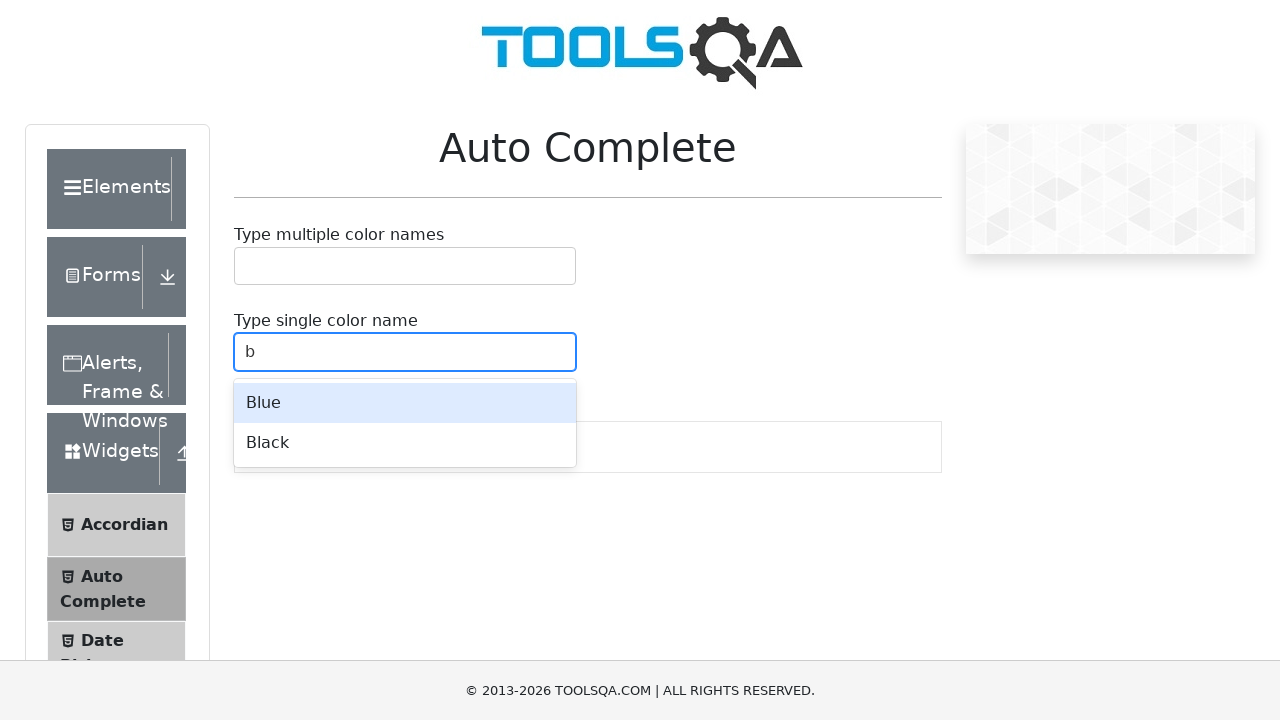

Pressed ArrowDown to navigate to first suggestion on #autoCompleteSingleInput
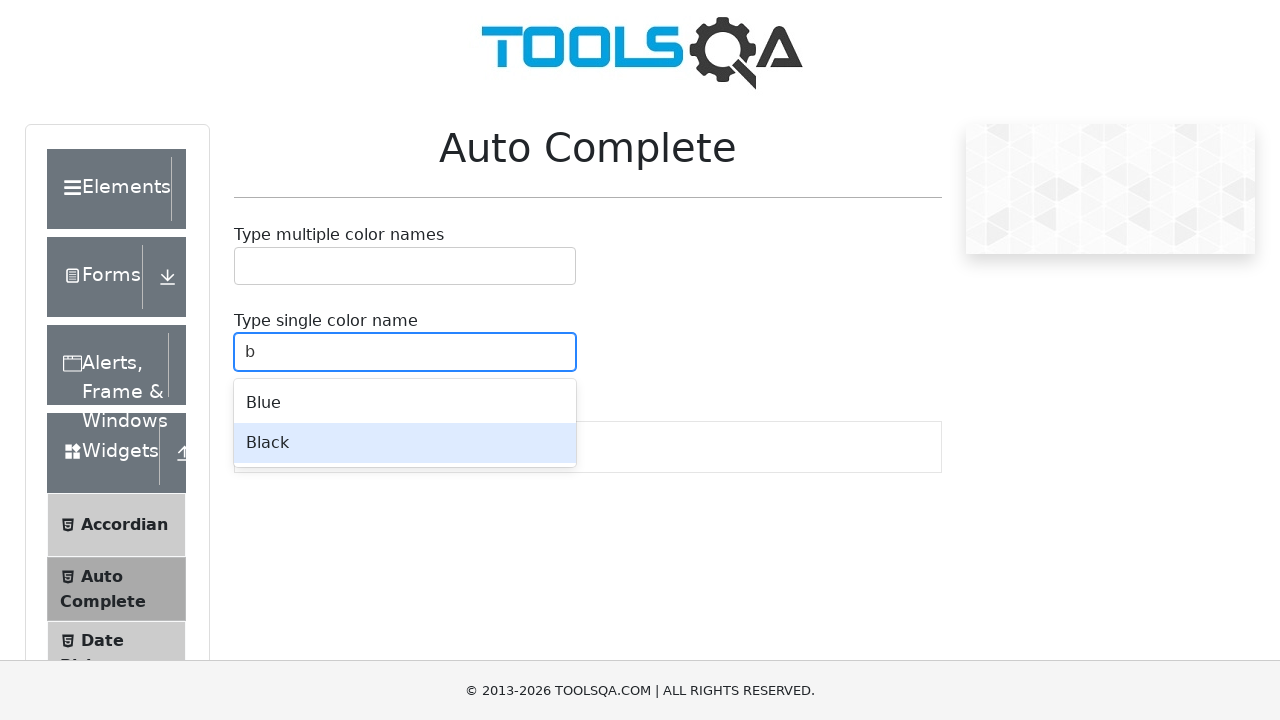

Pressed ArrowDown to navigate to second suggestion on #autoCompleteSingleInput
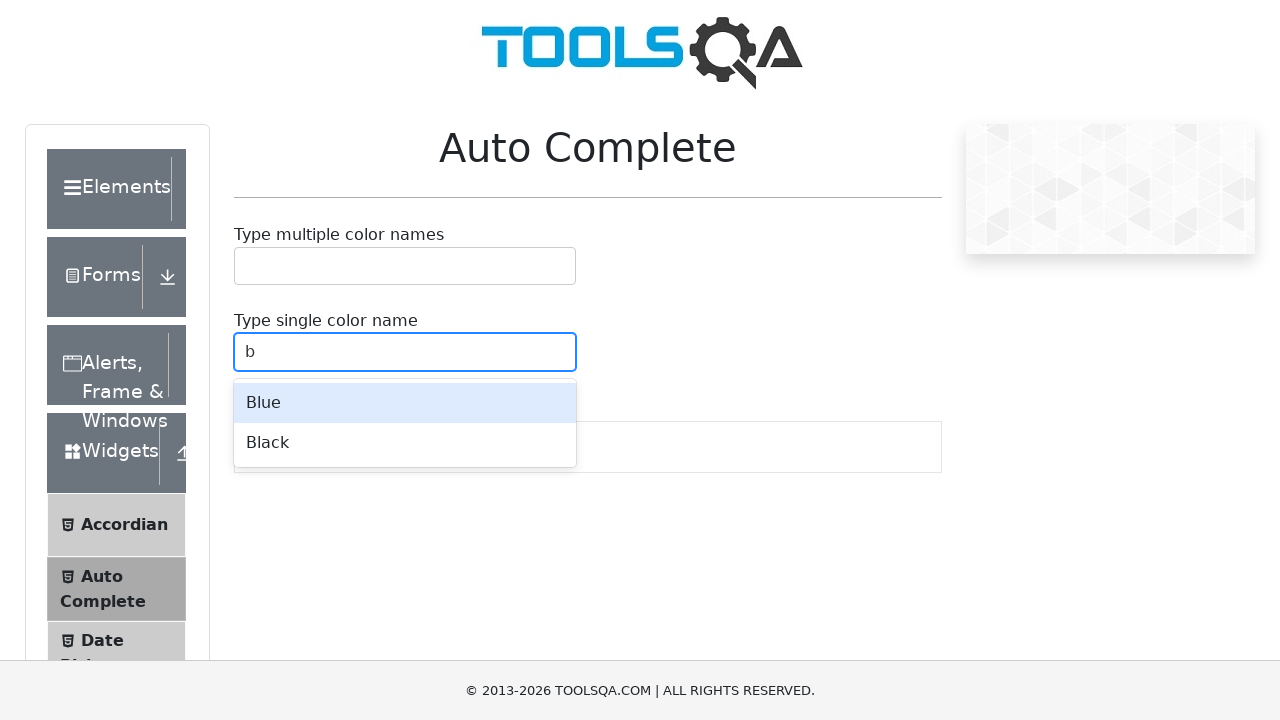

Pressed Enter to select the highlighted suggestion on #autoCompleteSingleInput
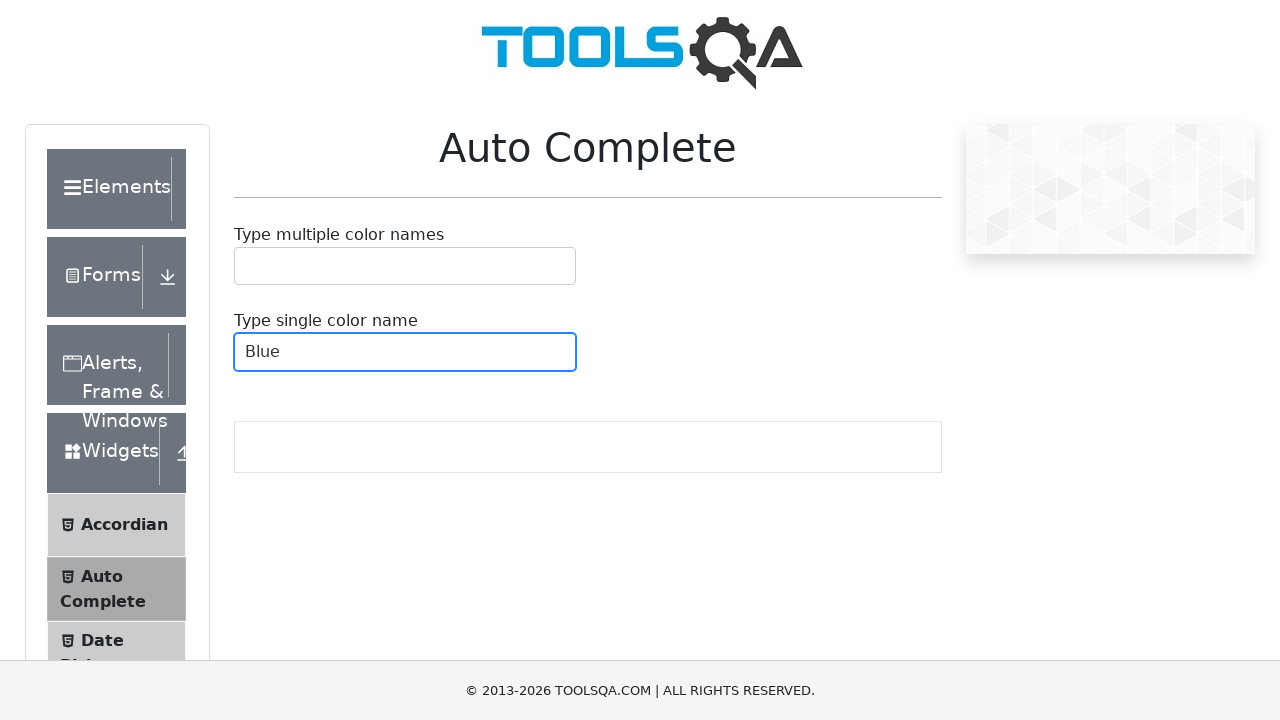

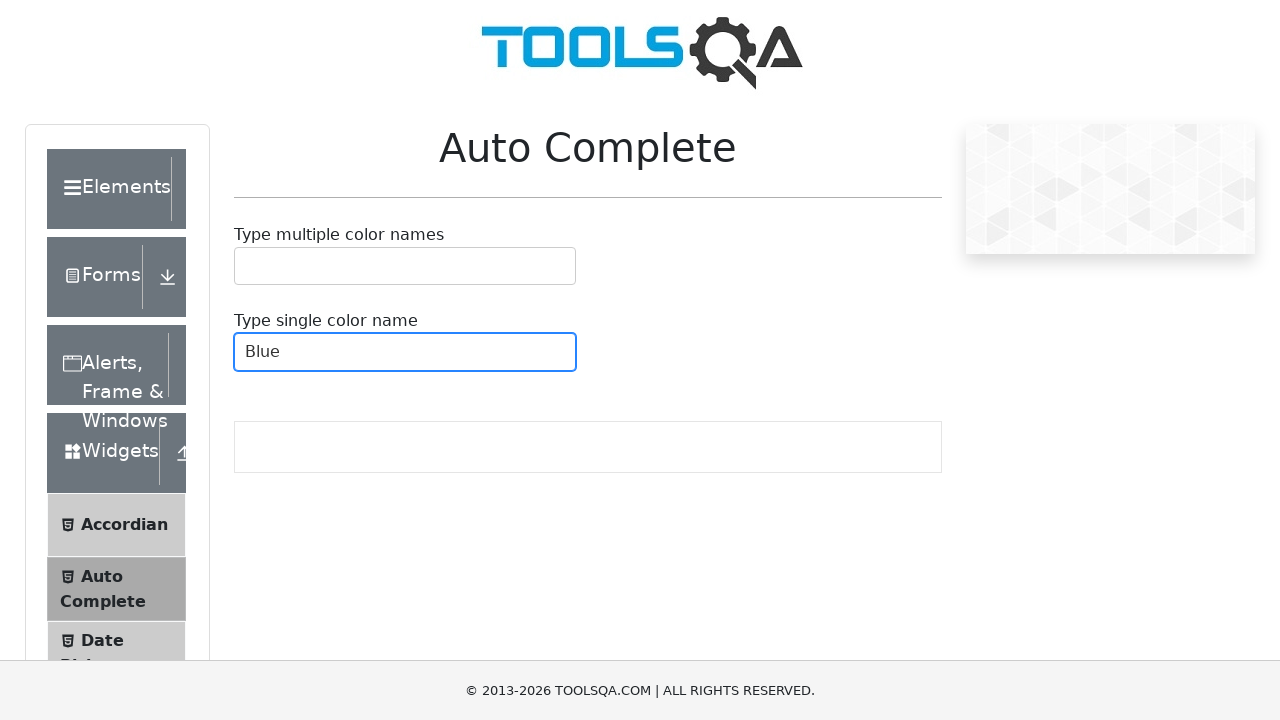